Tests redirect functionality by clicking through redirect links and verifying a 404 status code page is reached

Starting URL: https://the-internet.herokuapp.com/redirector

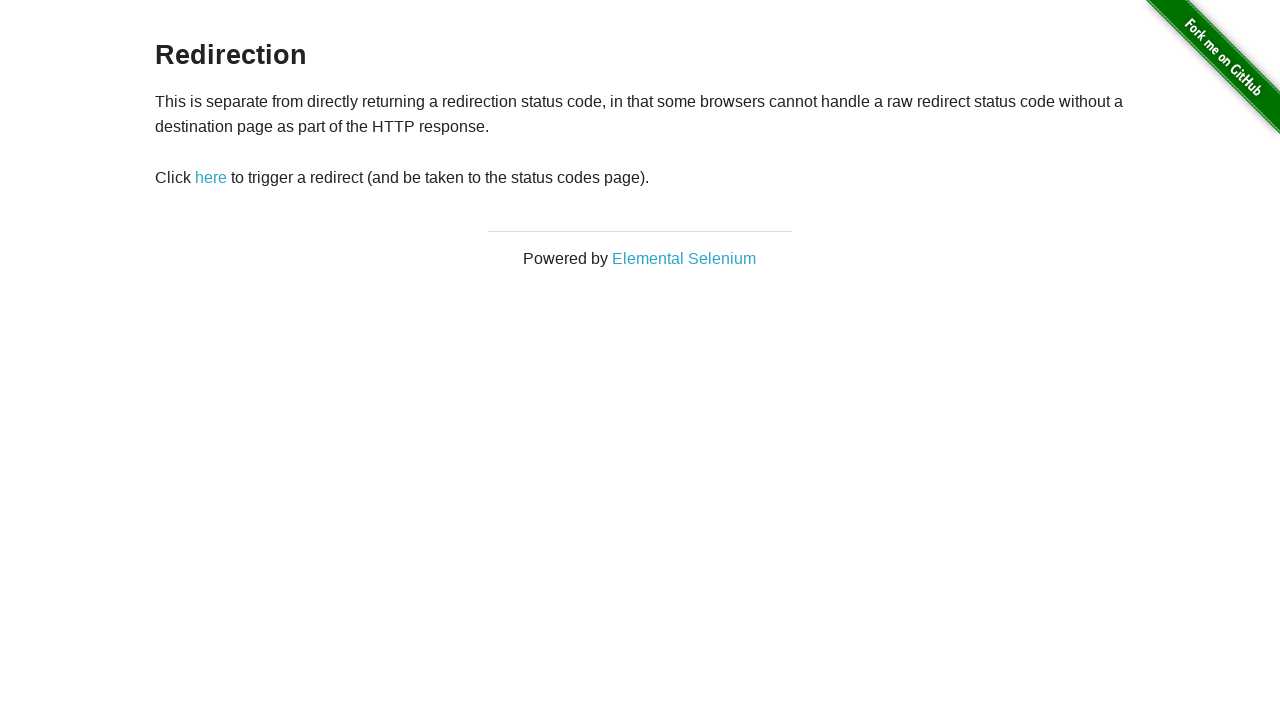

Clicked the redirect link at (211, 178) on #redirect
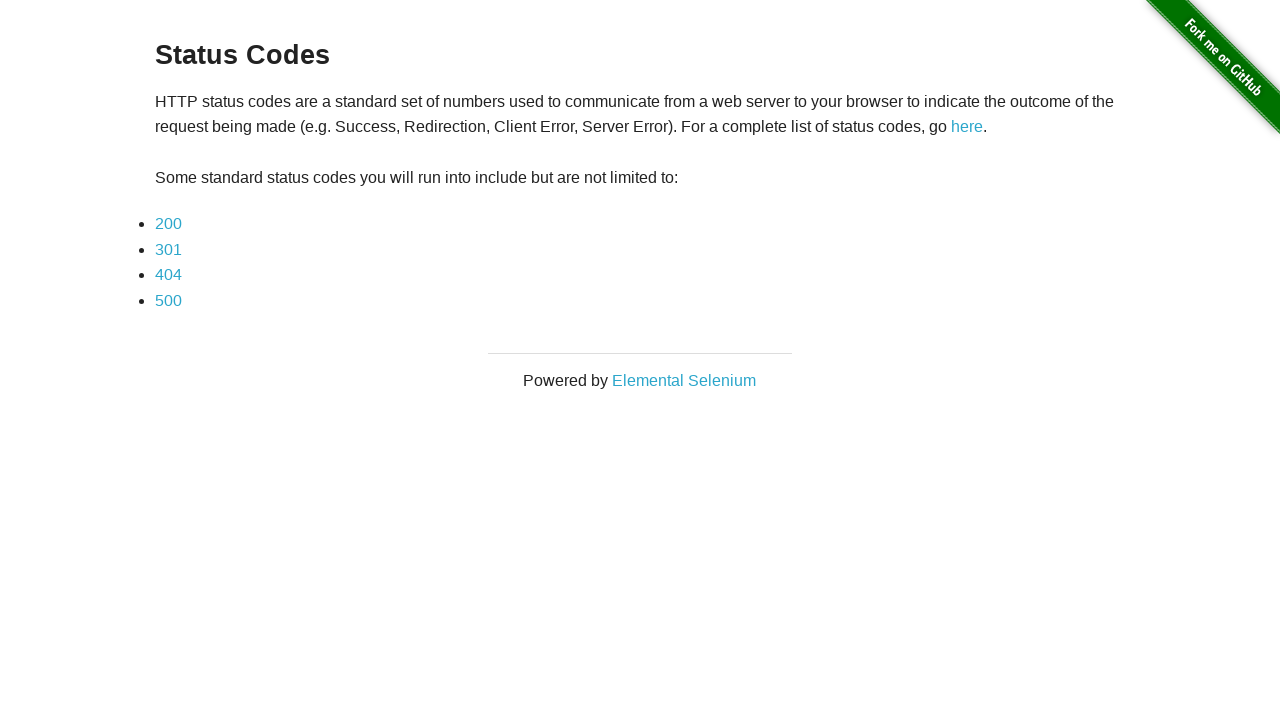

Clicked the third link to navigate to 404 status code page at (168, 275) on xpath=//*[@id='content']/div/ul/li[3]/a
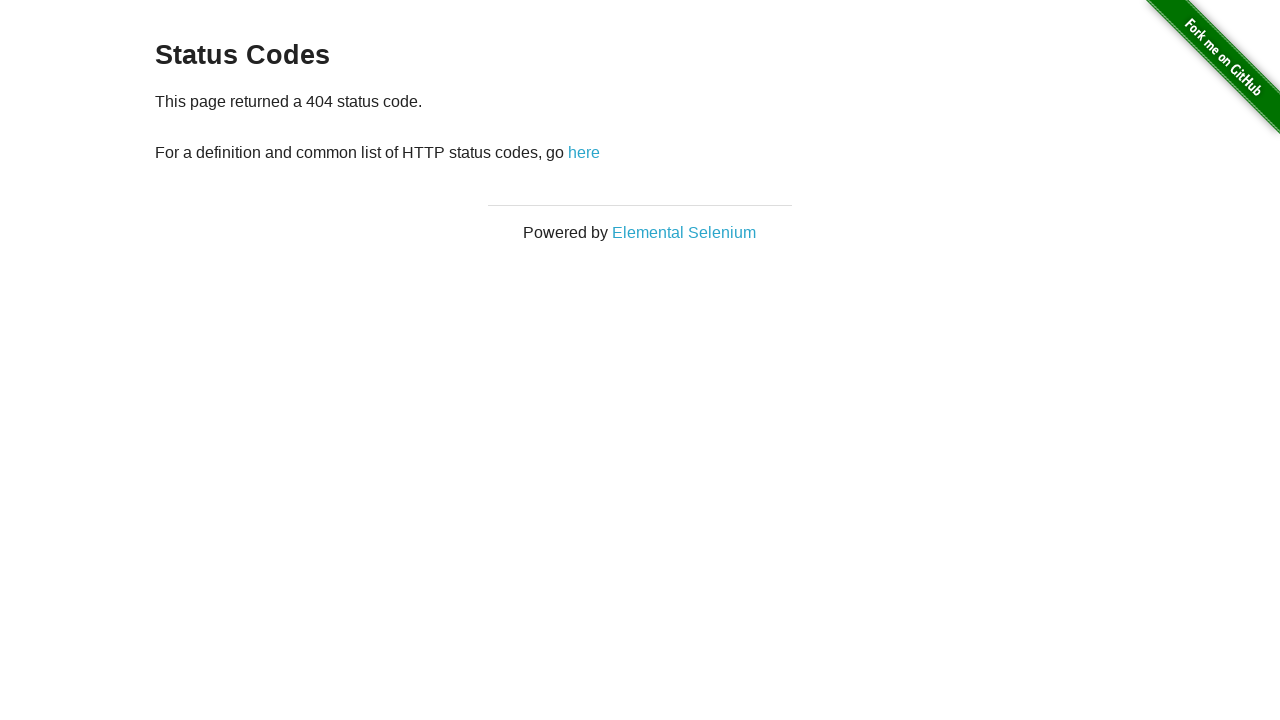

Waited for 404 status code page content to load
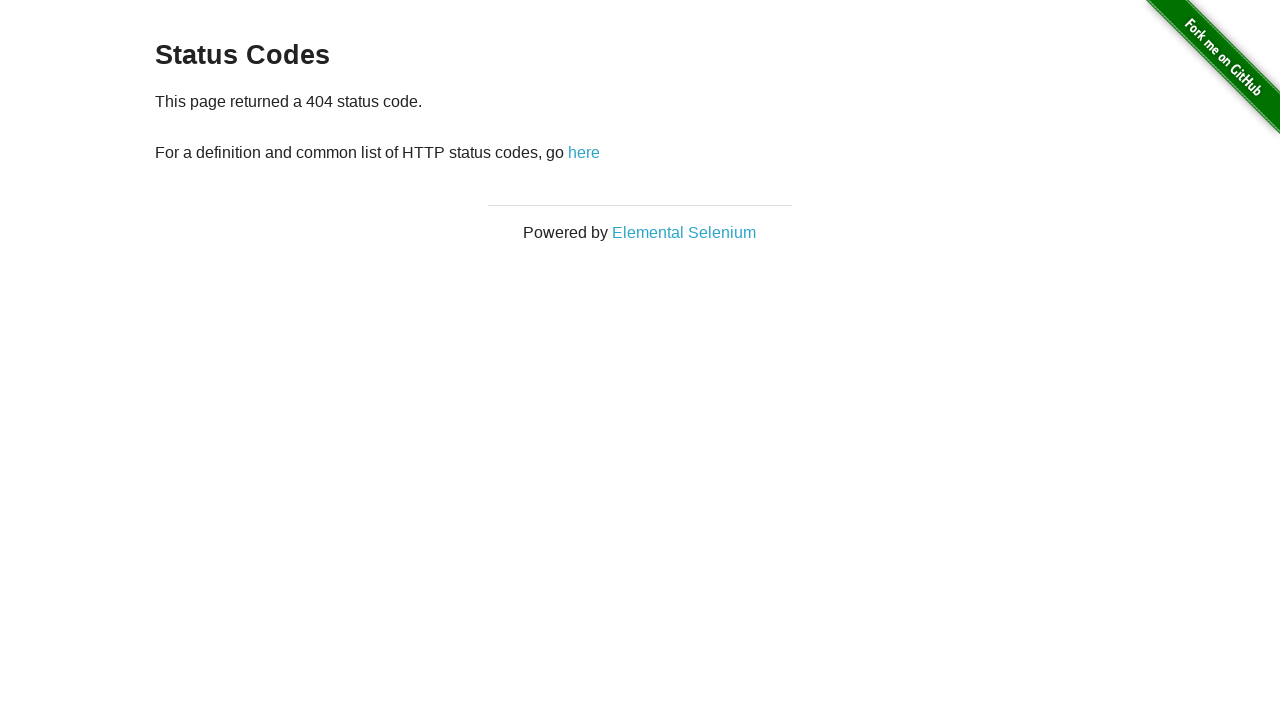

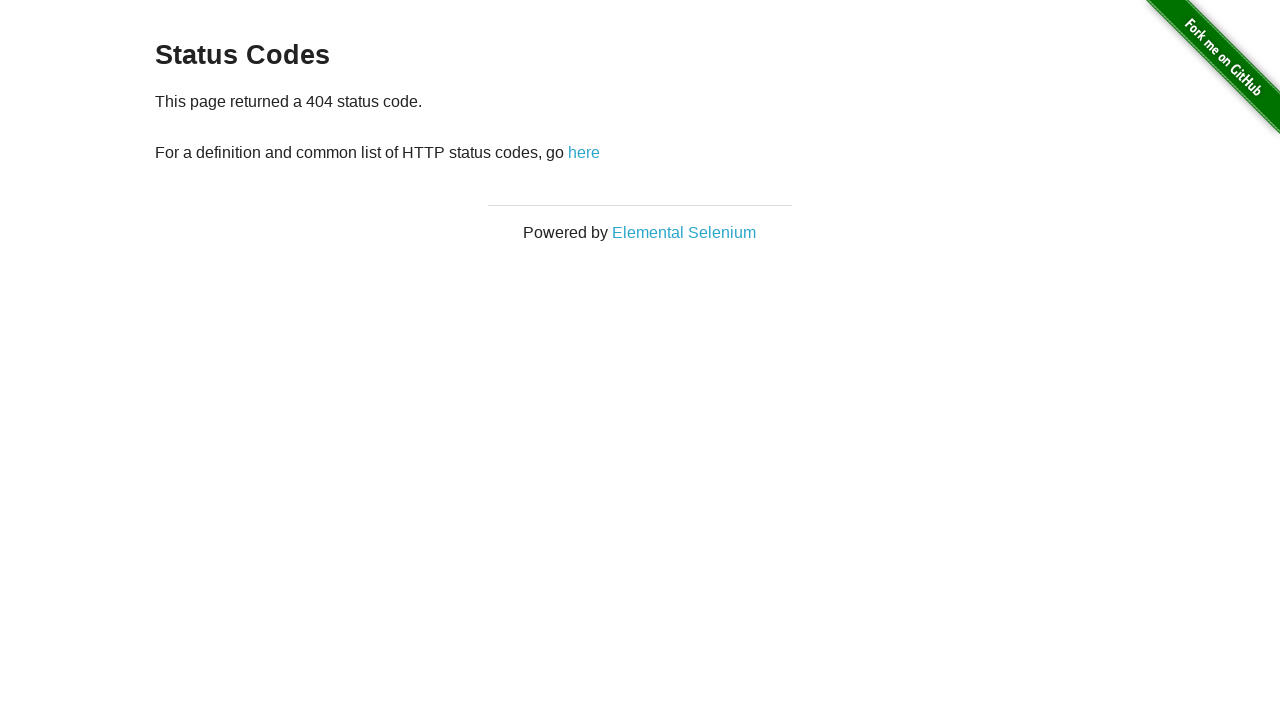